Tests that the complete all checkbox updates state when individual items are completed or cleared

Starting URL: https://demo.playwright.dev/todomvc

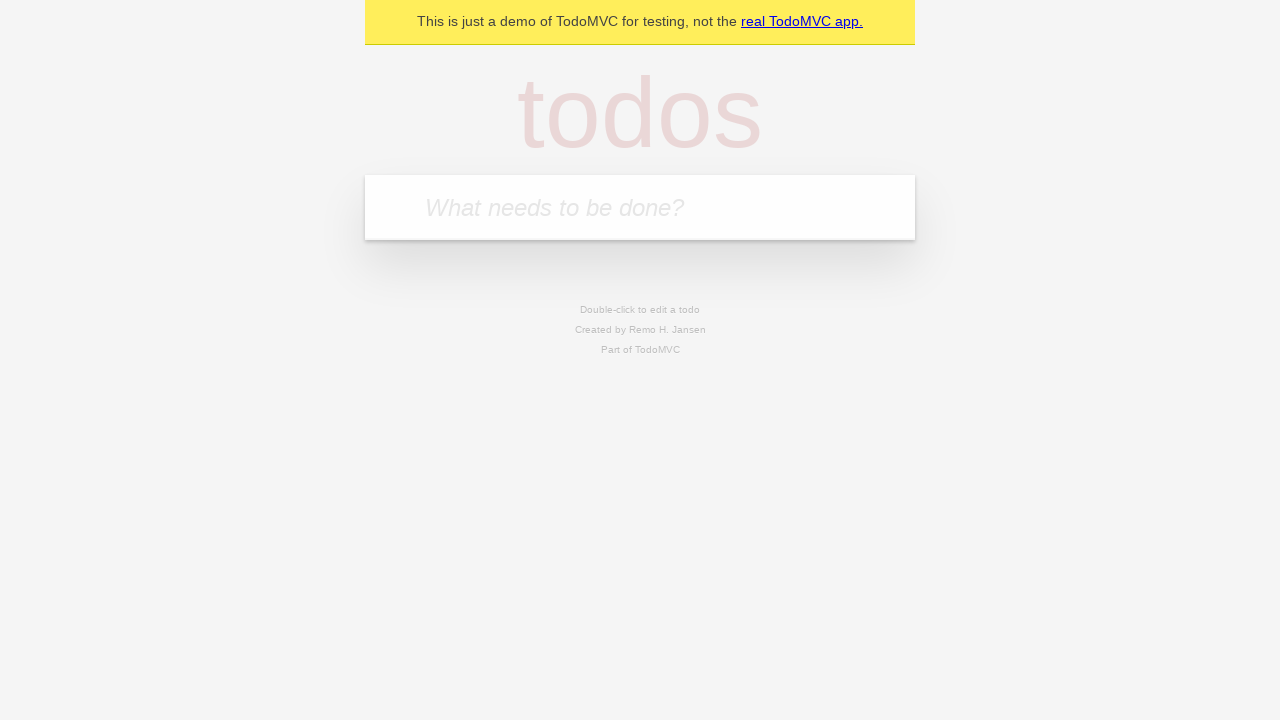

Filled todo input with 'buy some cheese' on internal:attr=[placeholder="What needs to be done?"i]
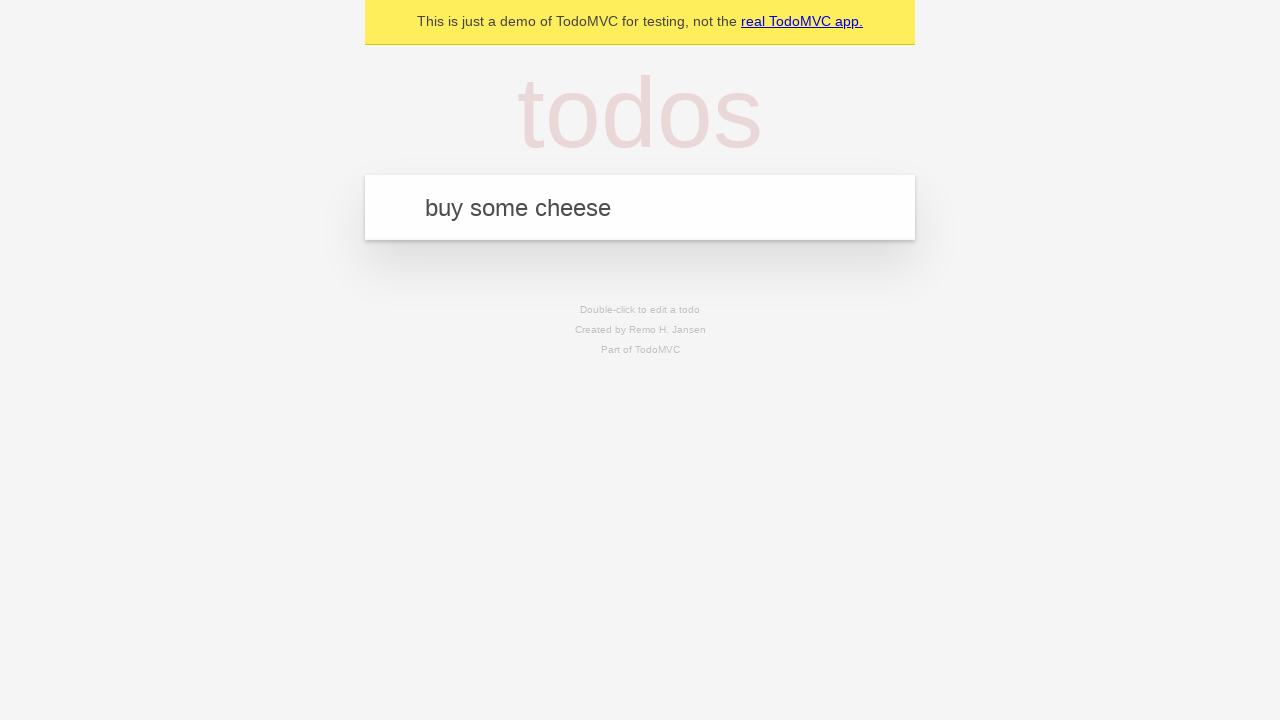

Pressed Enter to create todo 'buy some cheese' on internal:attr=[placeholder="What needs to be done?"i]
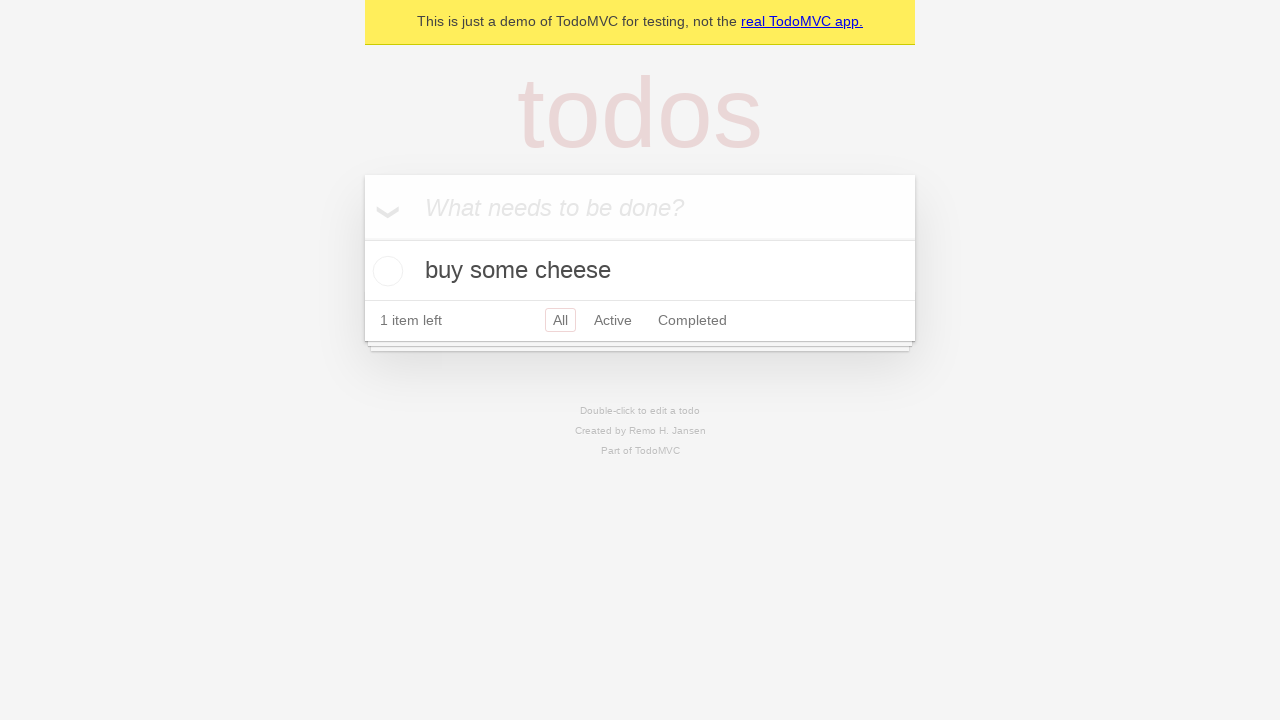

Filled todo input with 'feed the cat' on internal:attr=[placeholder="What needs to be done?"i]
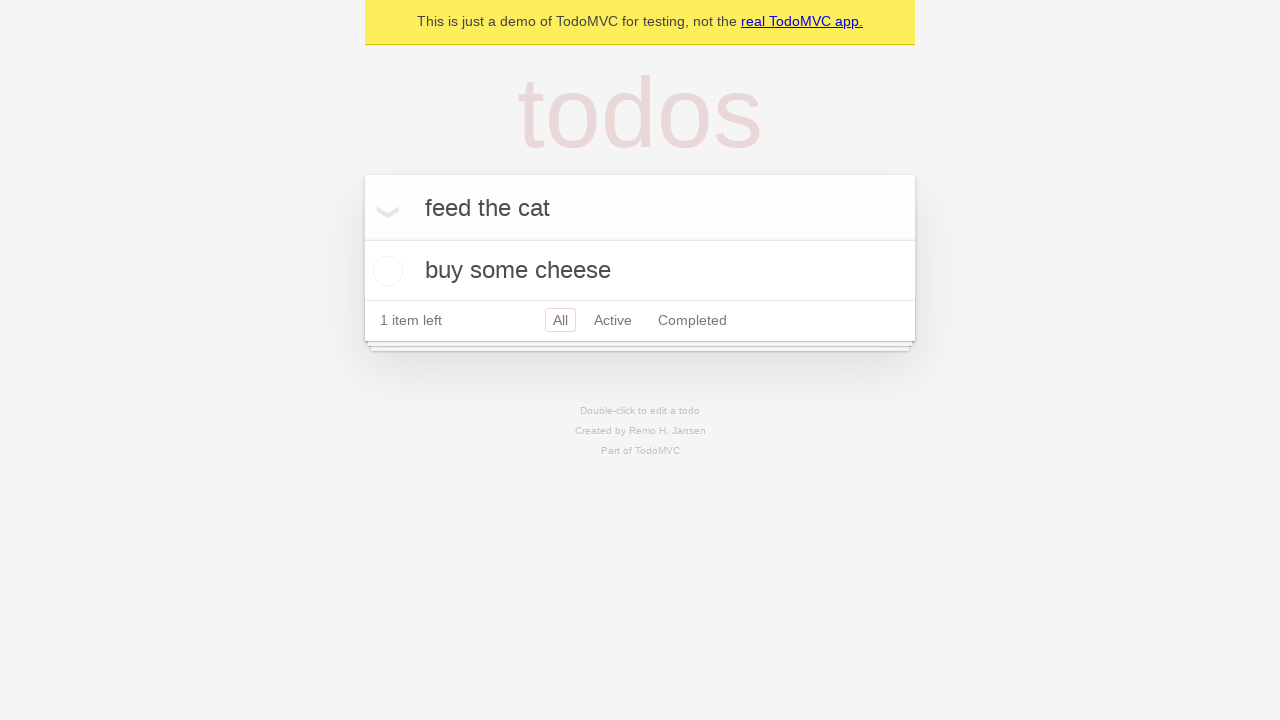

Pressed Enter to create todo 'feed the cat' on internal:attr=[placeholder="What needs to be done?"i]
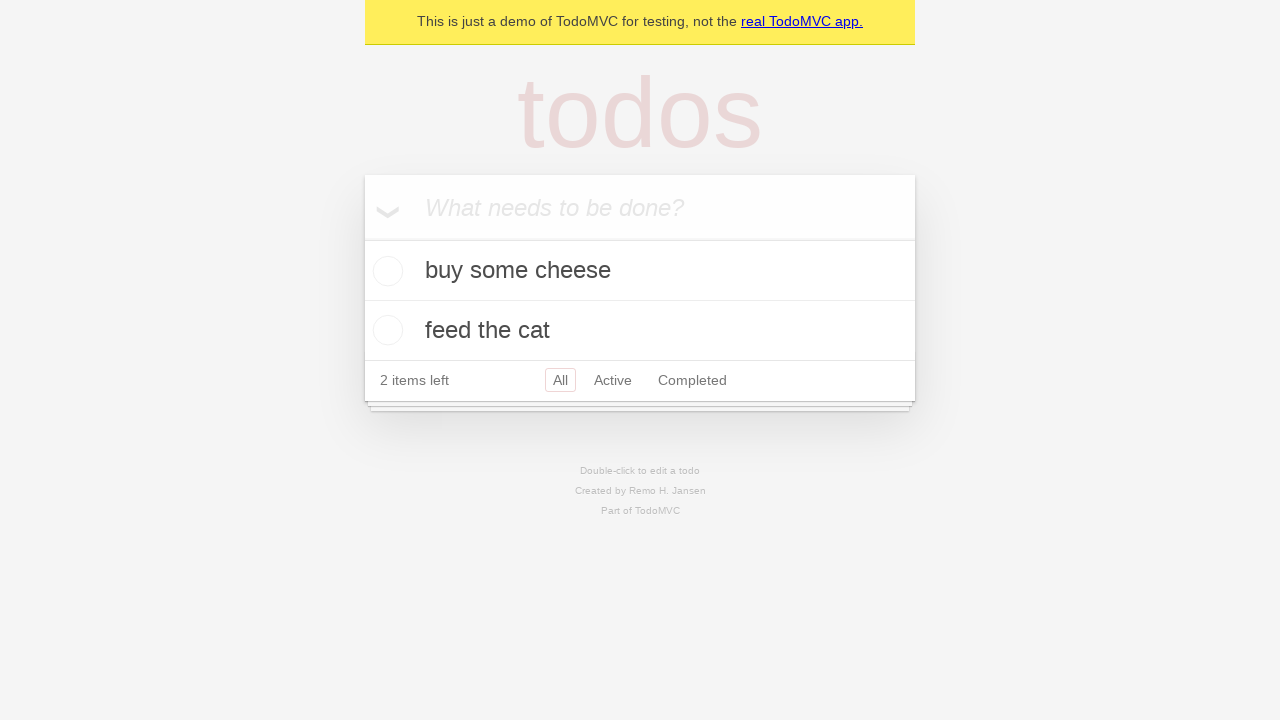

Filled todo input with 'book a doctors appointment' on internal:attr=[placeholder="What needs to be done?"i]
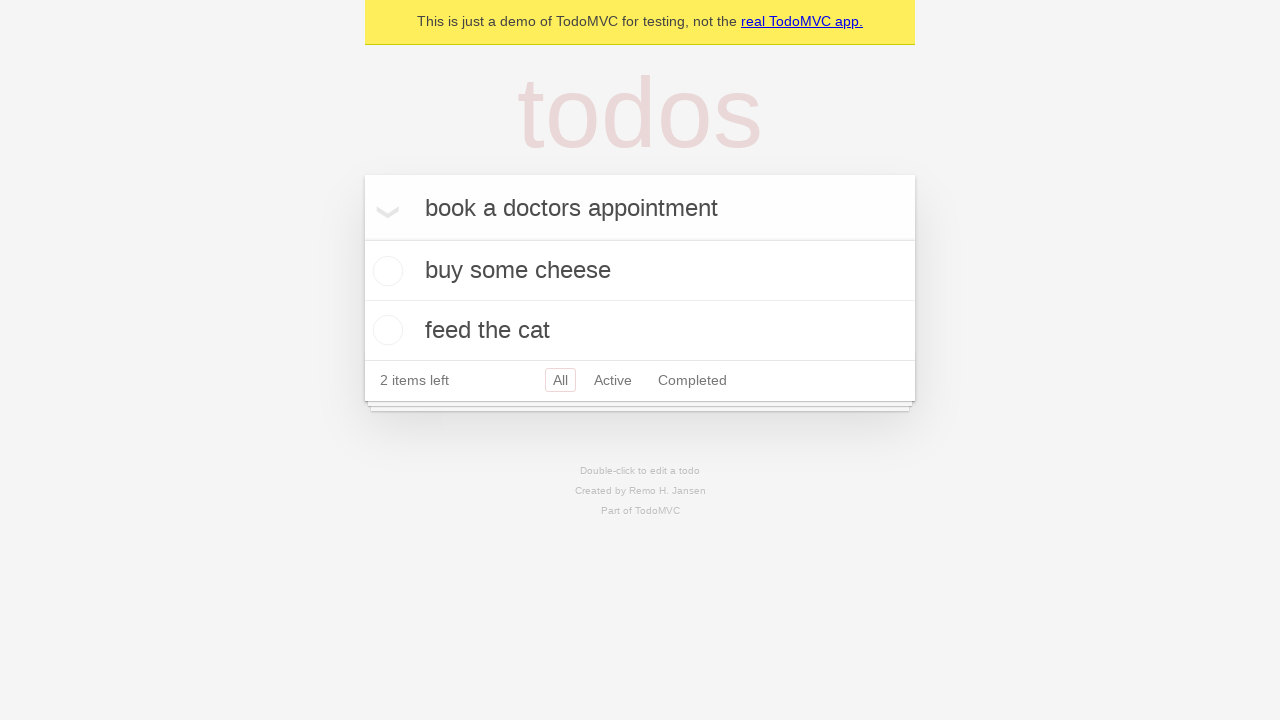

Pressed Enter to create todo 'book a doctors appointment' on internal:attr=[placeholder="What needs to be done?"i]
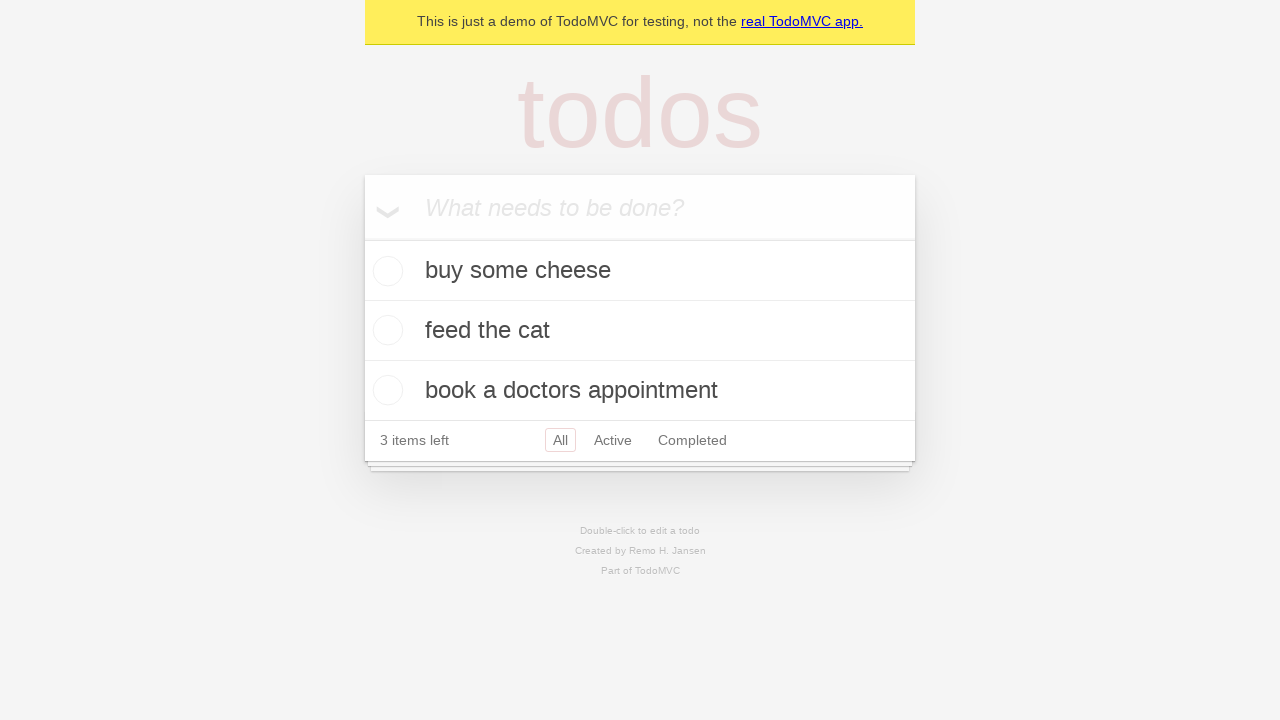

Waited for todo items to be created
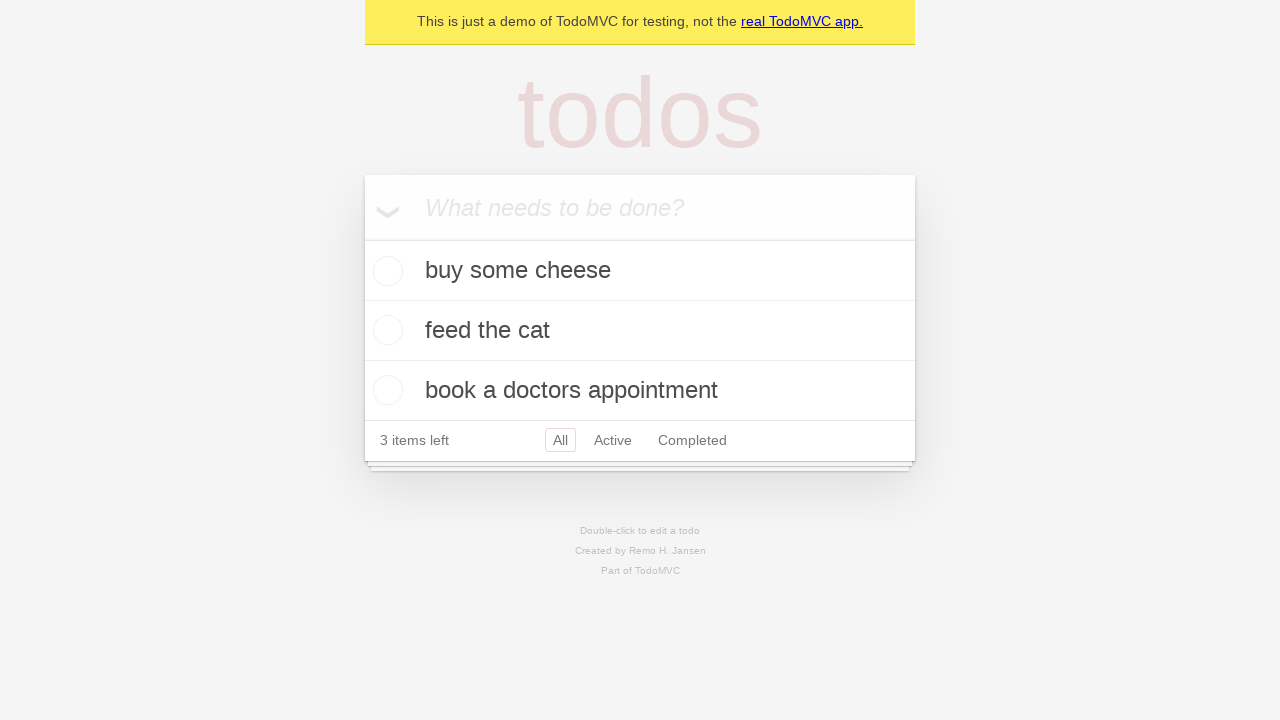

Checked 'Mark all as complete' checkbox at (362, 238) on internal:label="Mark all as complete"i
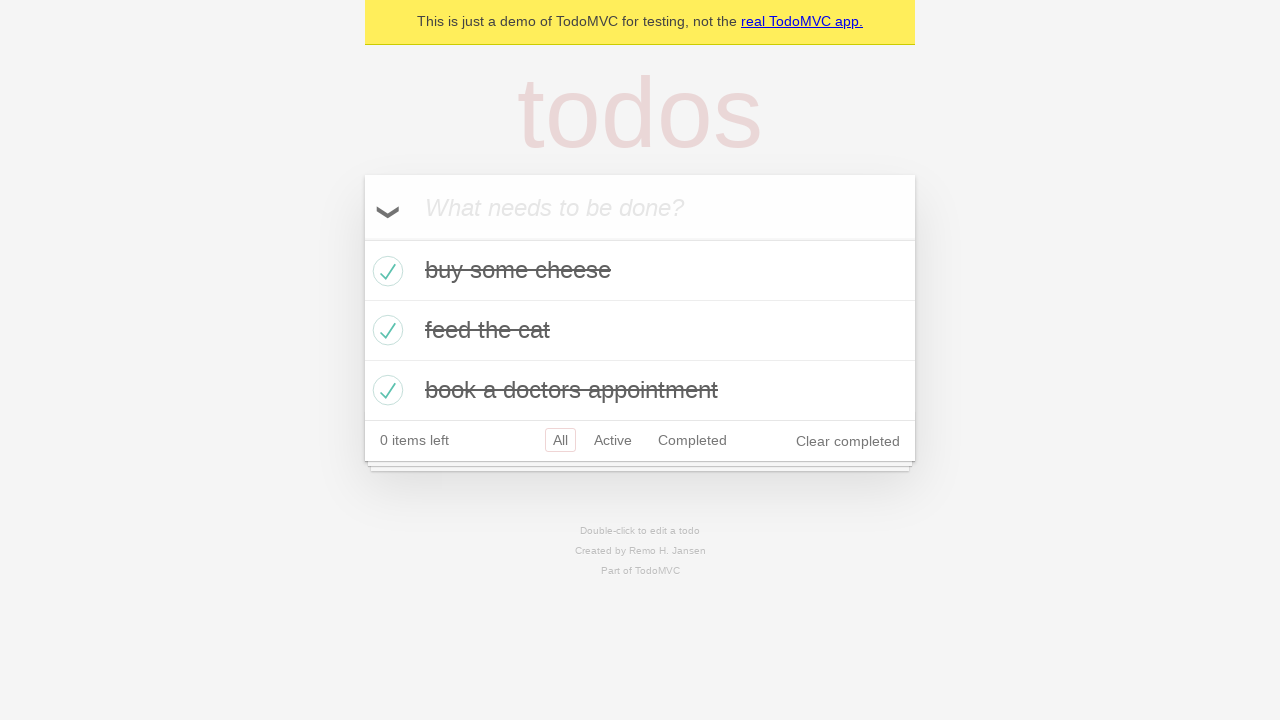

Unchecked the first todo item at (385, 271) on internal:testid=[data-testid="todo-item"s] >> nth=0 >> internal:role=checkbox
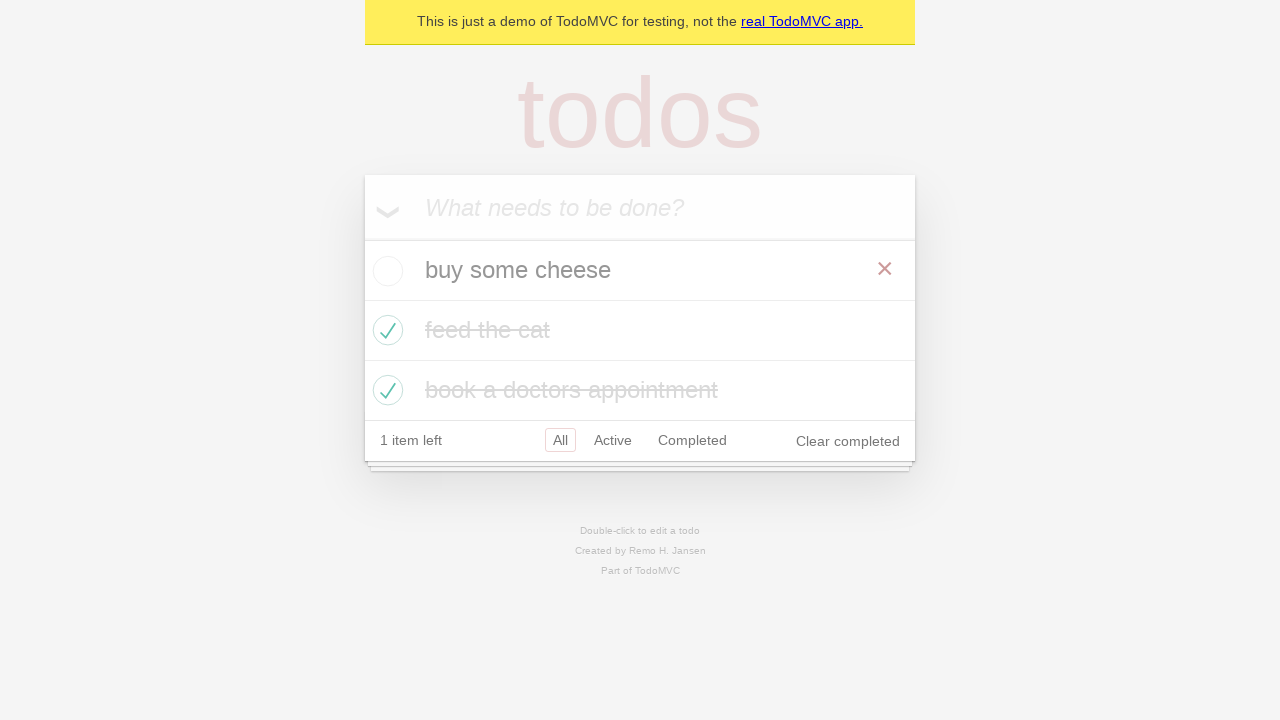

Checked the first todo item again at (385, 271) on internal:testid=[data-testid="todo-item"s] >> nth=0 >> internal:role=checkbox
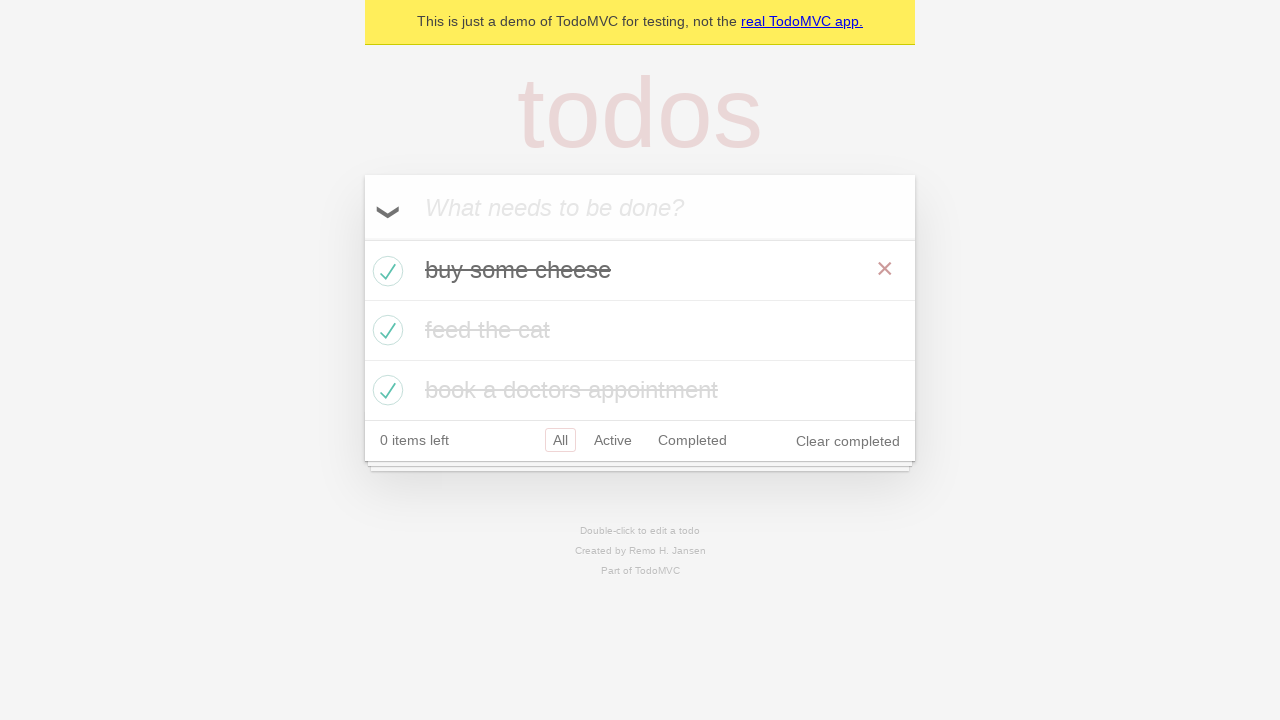

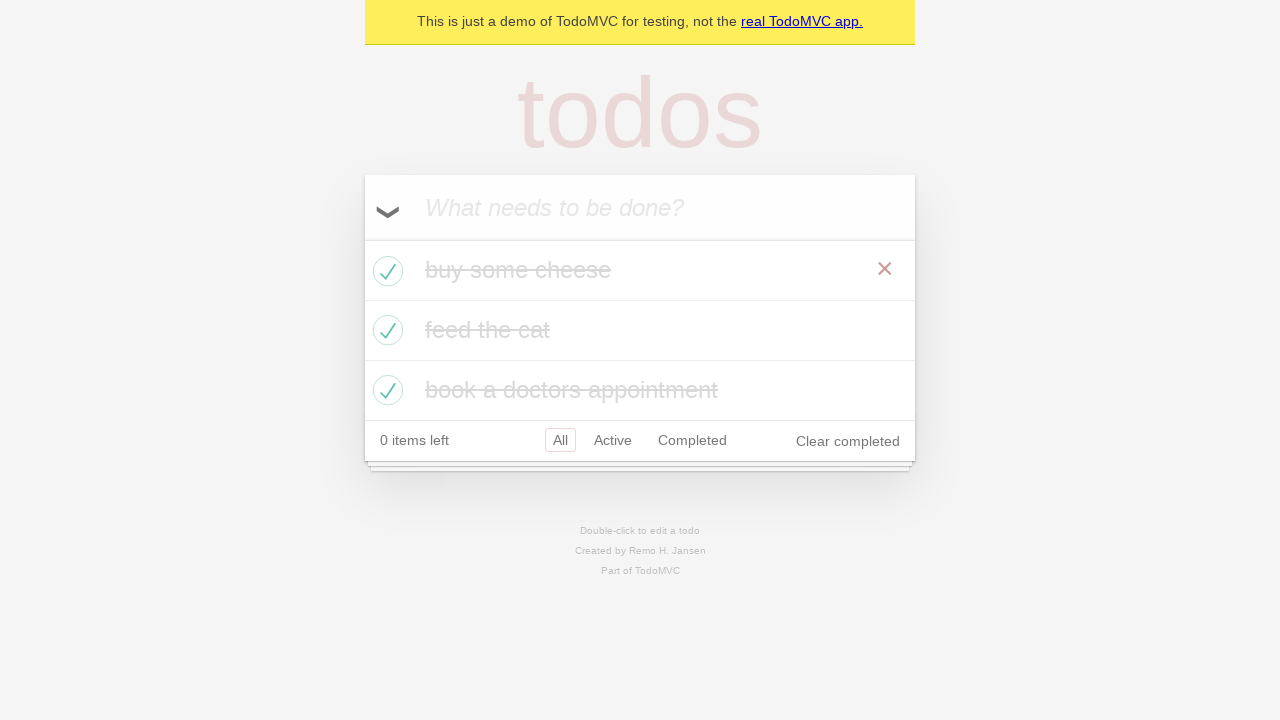